Tests Python.org search using unittest framework by searching for "pycon" and verifying results are found

Starting URL: http://www.python.org

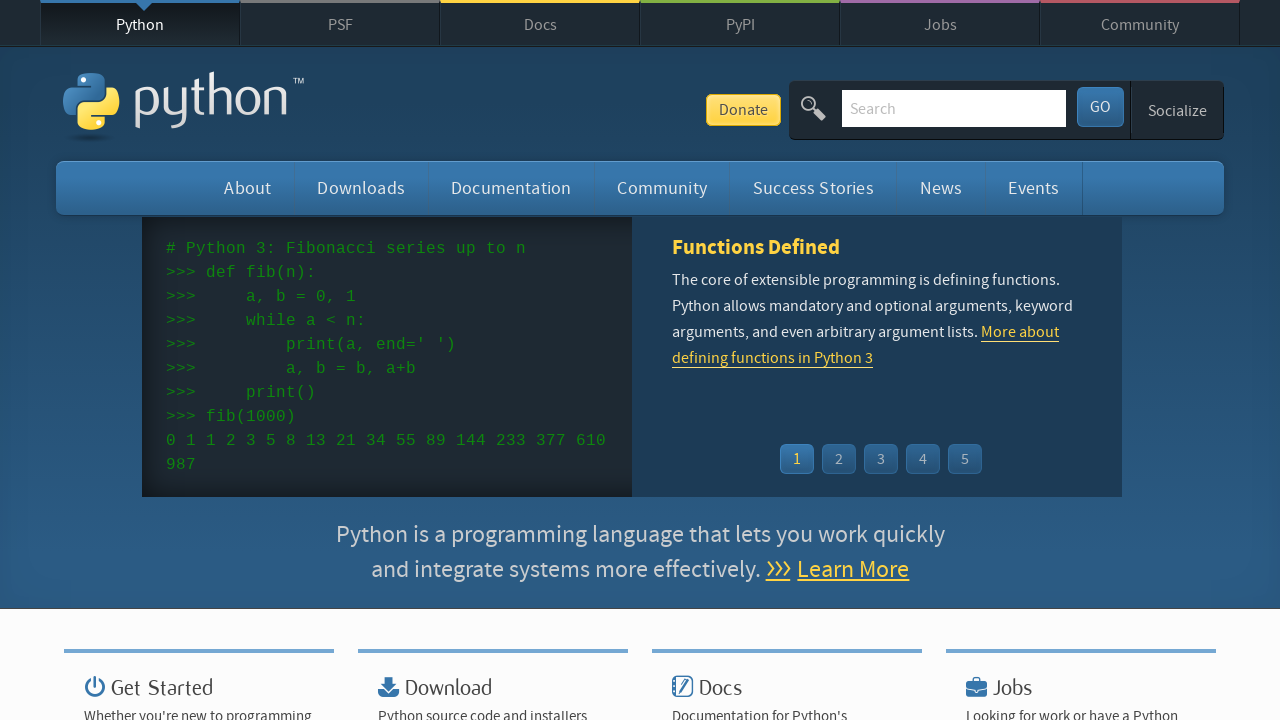

Filled search box with 'pycon' on input[name='q']
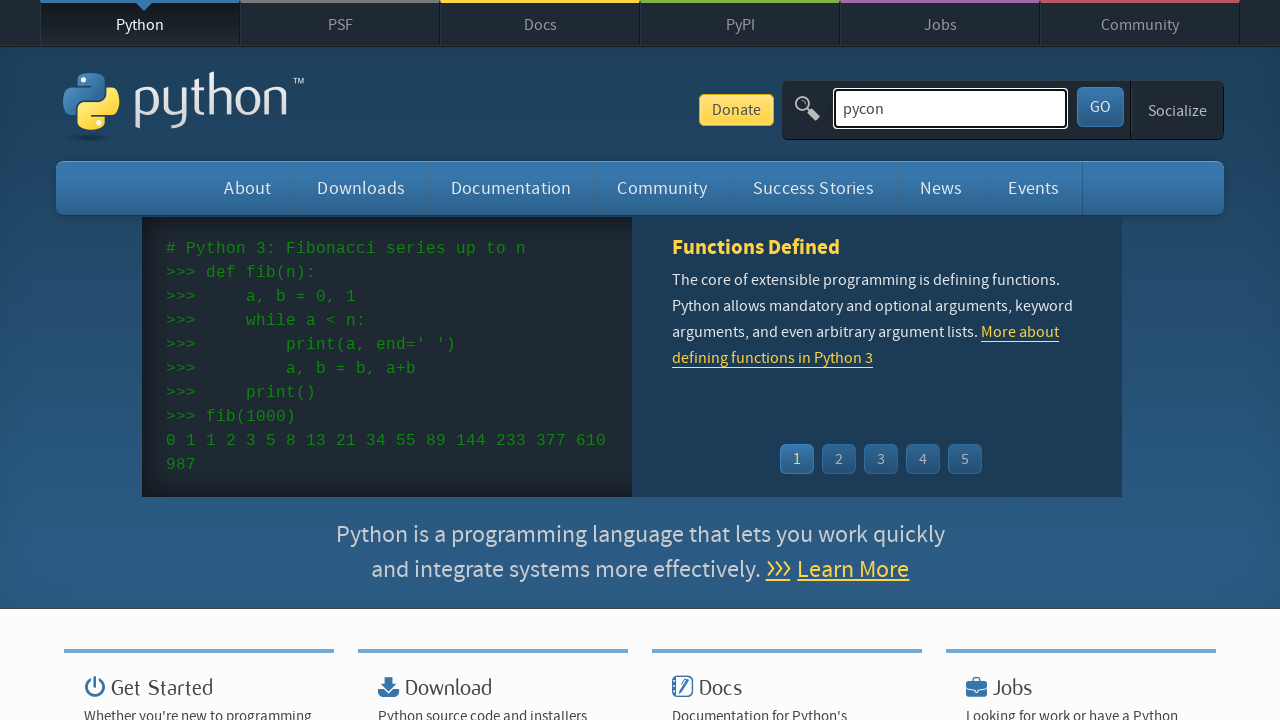

Pressed Enter to submit search query on input[name='q']
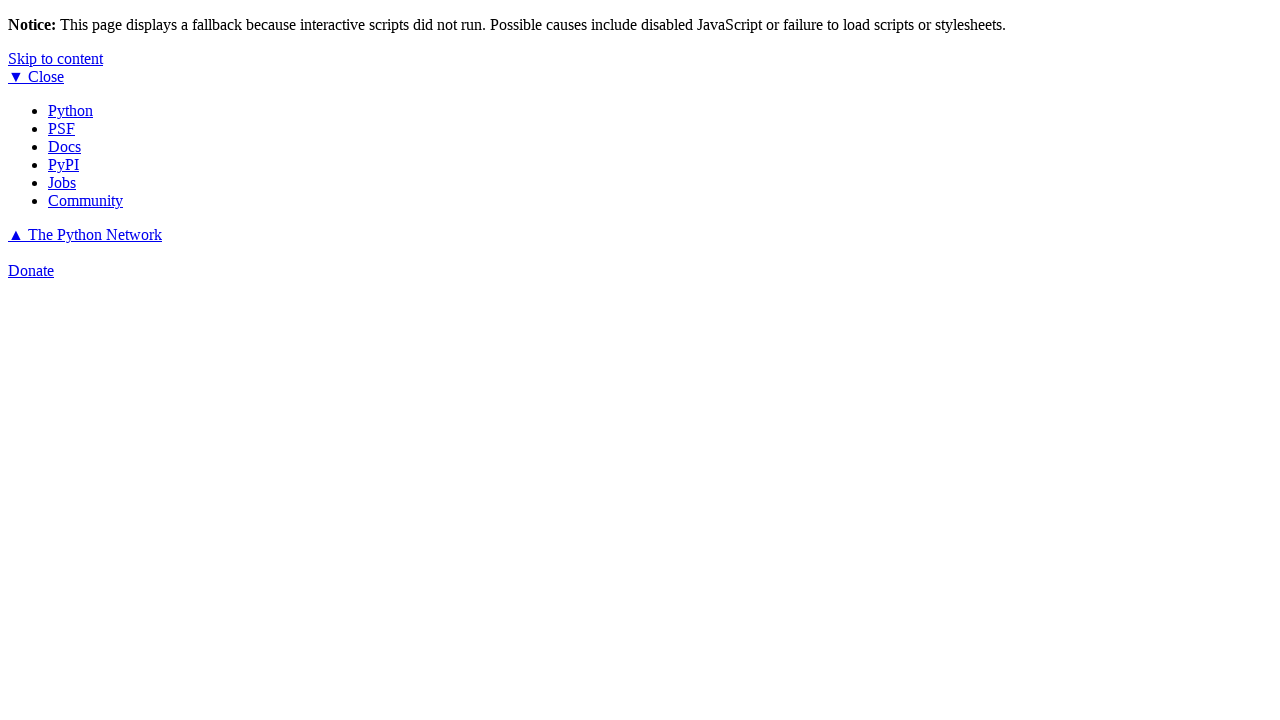

Waited for search results to load
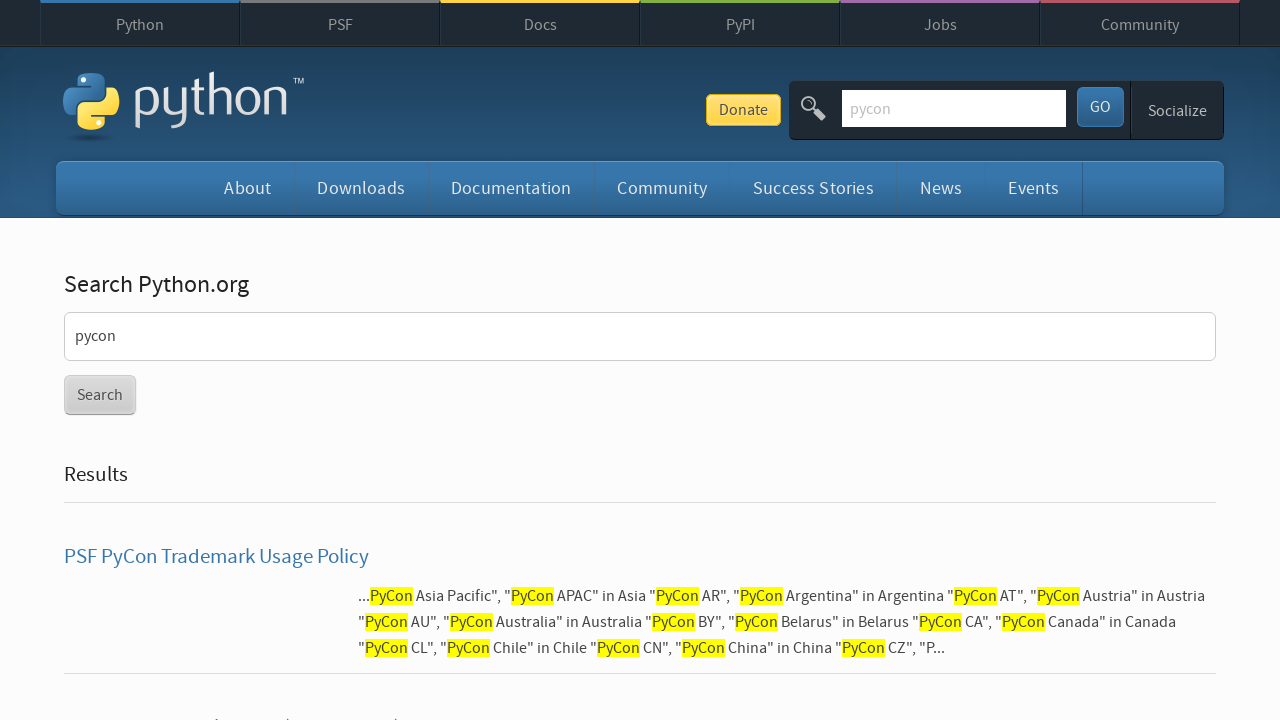

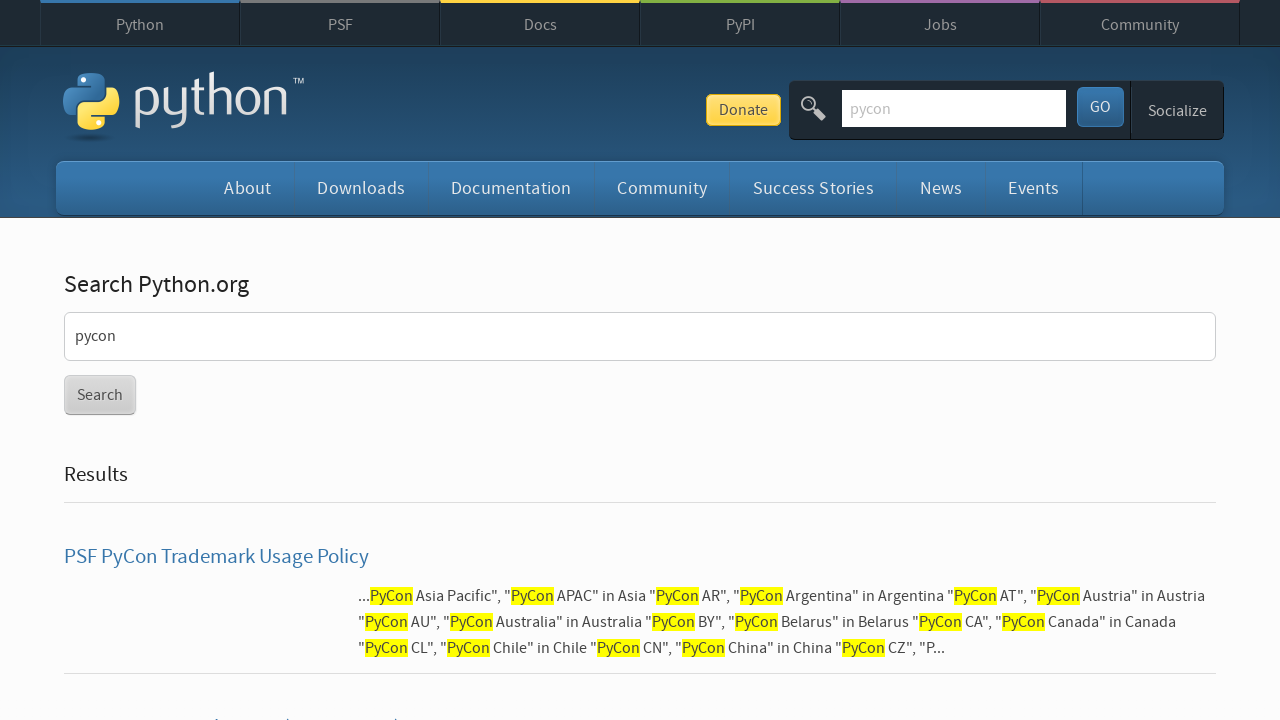